Tests advanced drag and drop using manual mouse hover, down, and up actions to drag a small box to a large box target

Starting URL: https://commitquality.com/practice-drag-and-drop

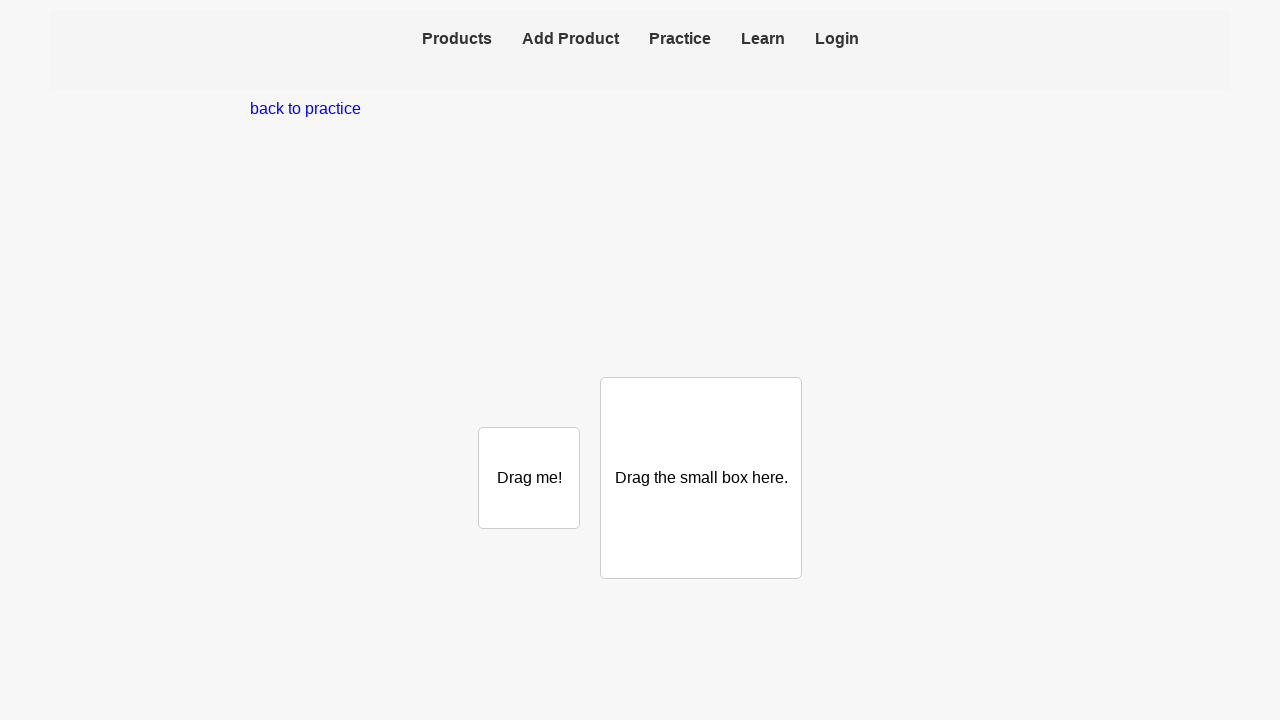

Hovered over the small box to prepare for drag at (529, 478) on #small-box
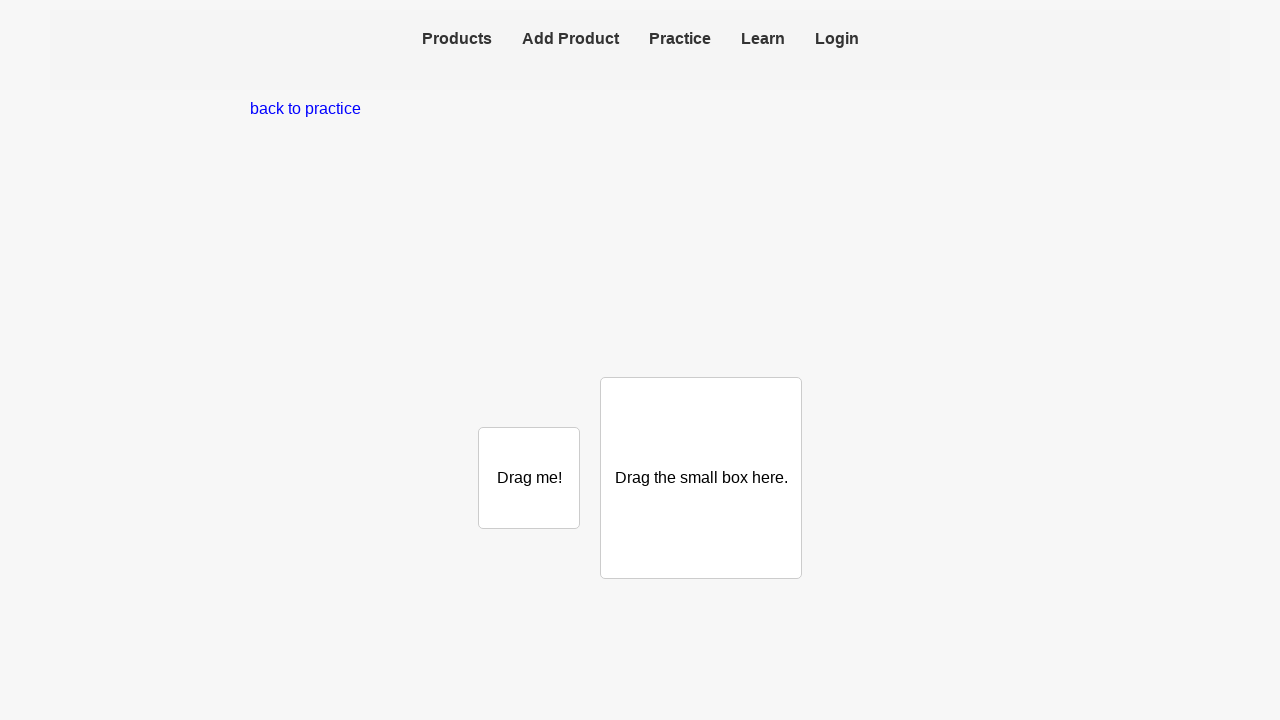

Pressed mouse down to start dragging the small box at (529, 478)
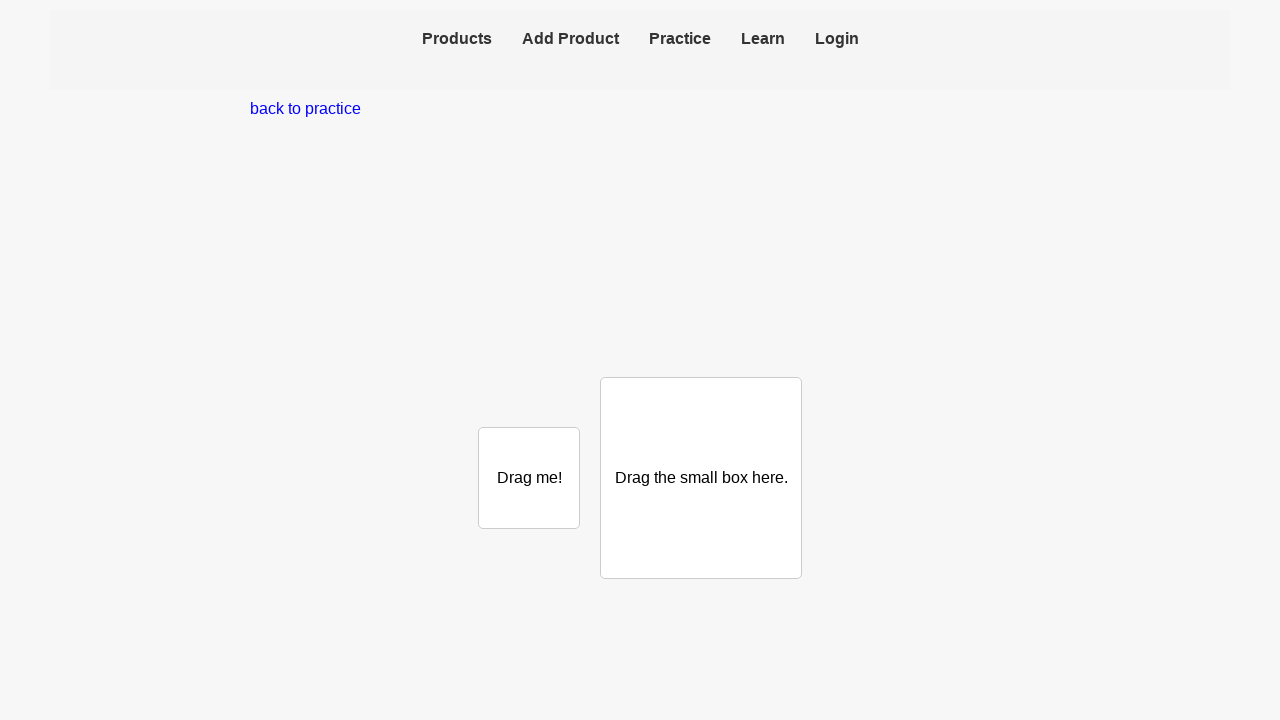

Moved mouse to the large box target while dragging at (701, 478) on .large-box
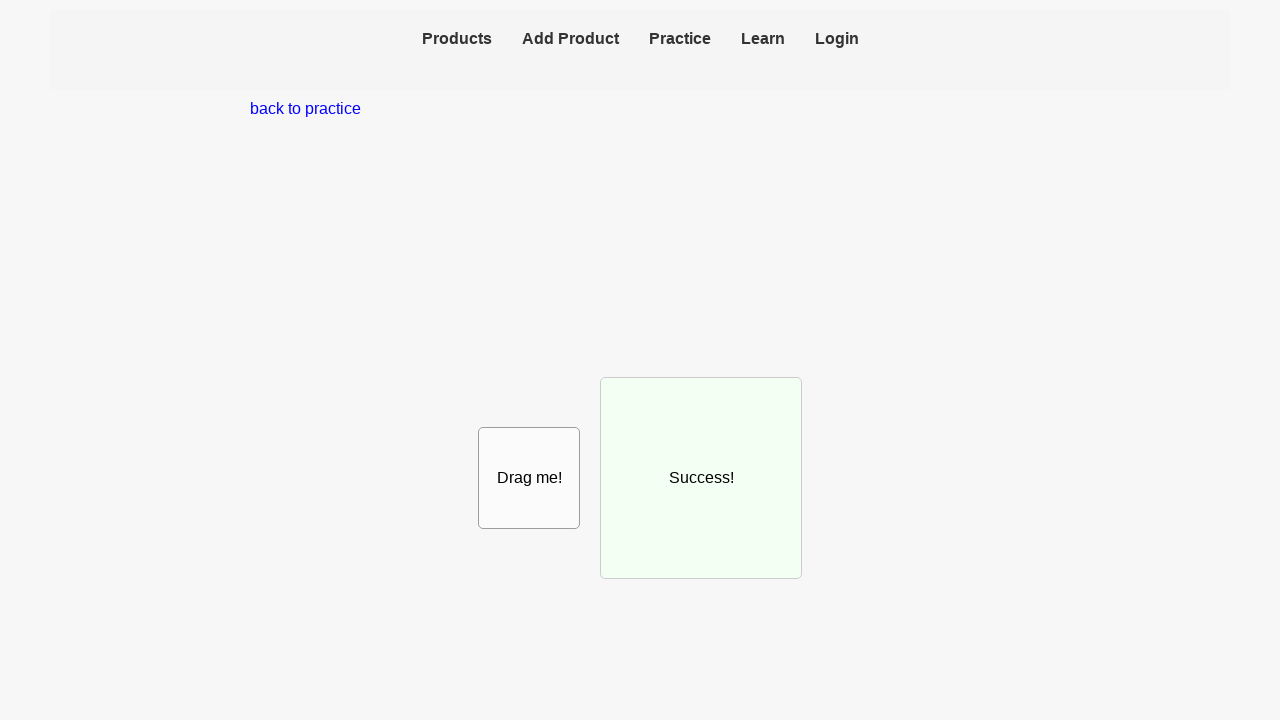

Released mouse button to drop the small box onto the large box at (701, 478)
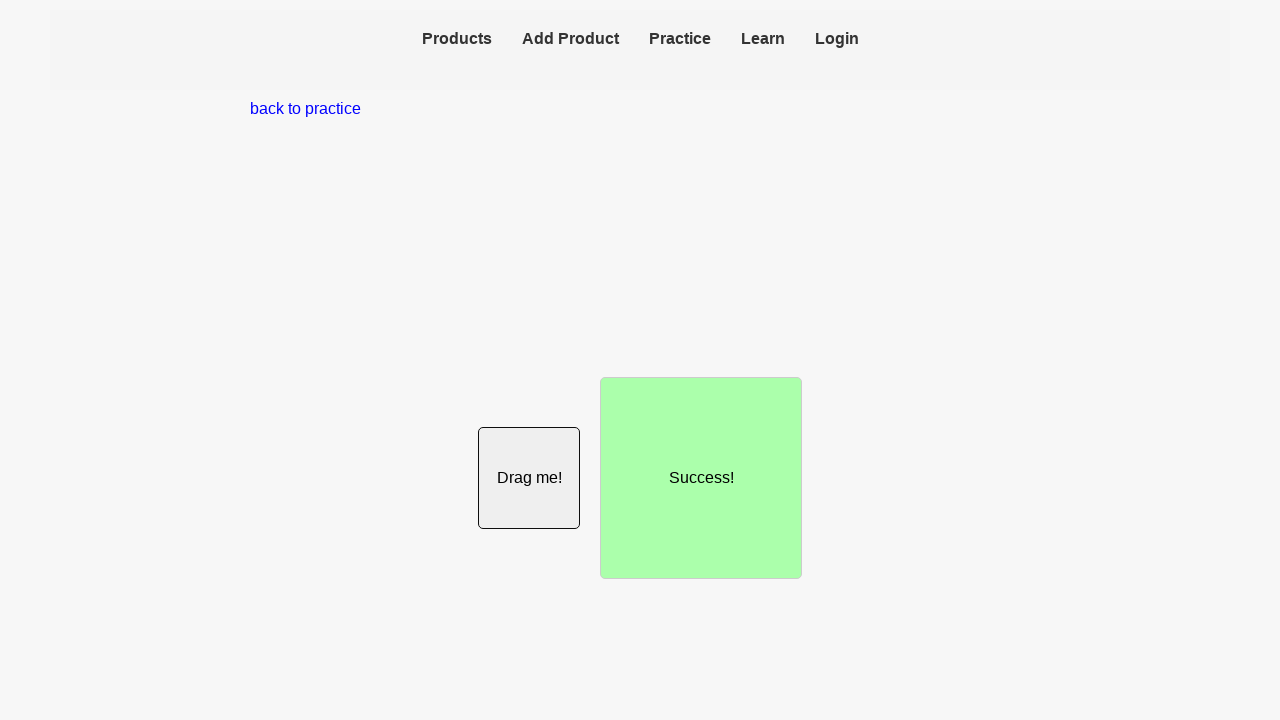

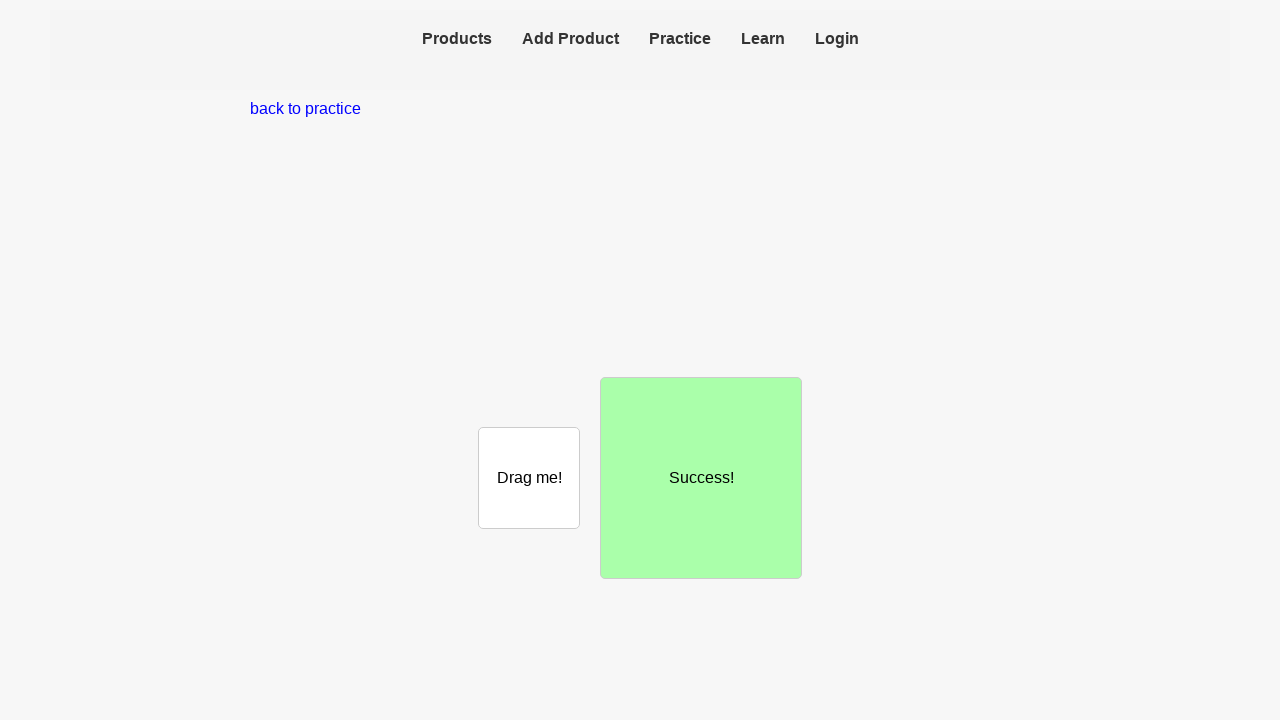